Tests various button properties and interactions including clicking, getting location, checking if enabled, getting CSS properties, and measuring dimensions

Starting URL: https://leafground.com/button.xhtml

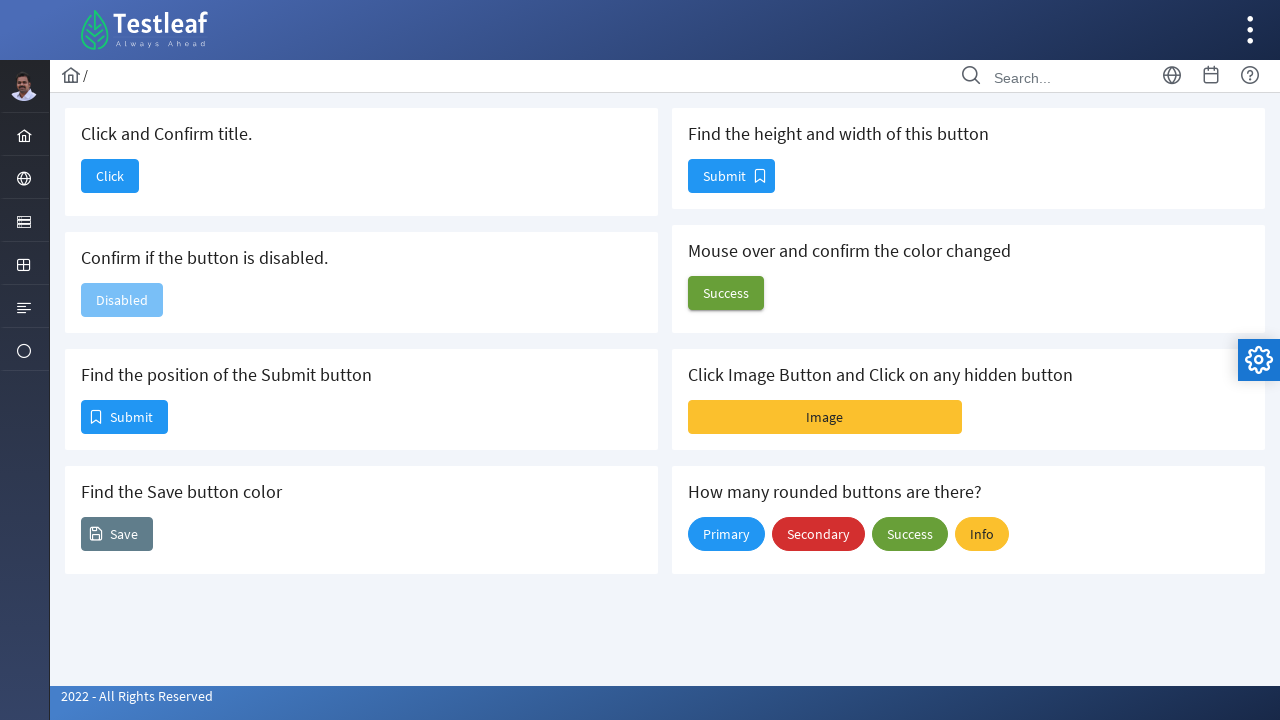

Clicked button to navigate to Dashboard at (110, 176) on #j_idt88\:j_idt90
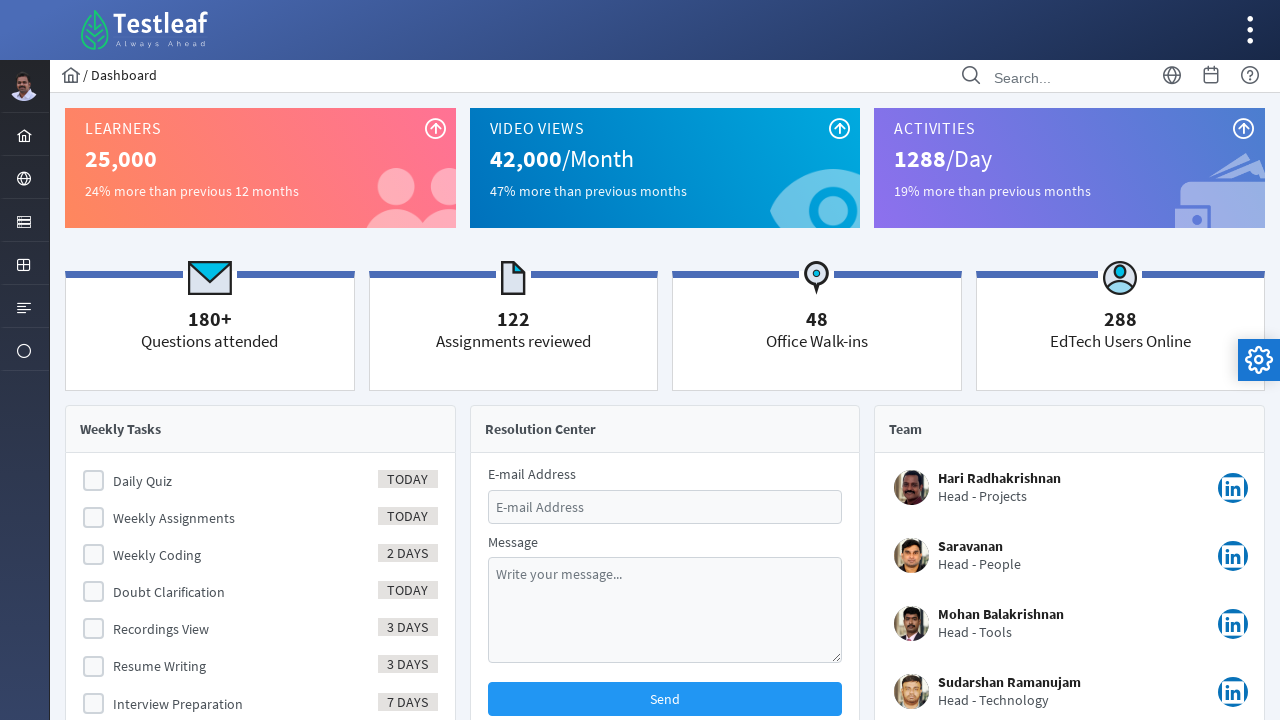

Retrieved page title: Dashboard
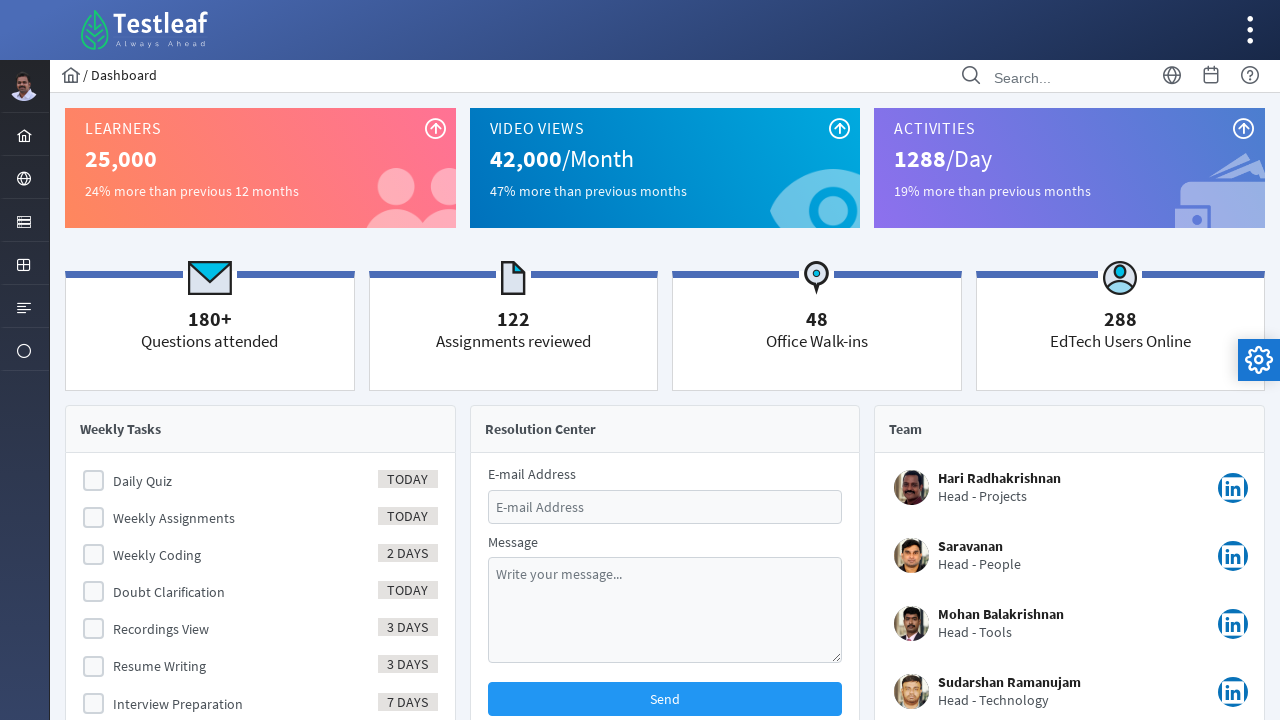

Navigated back to button page
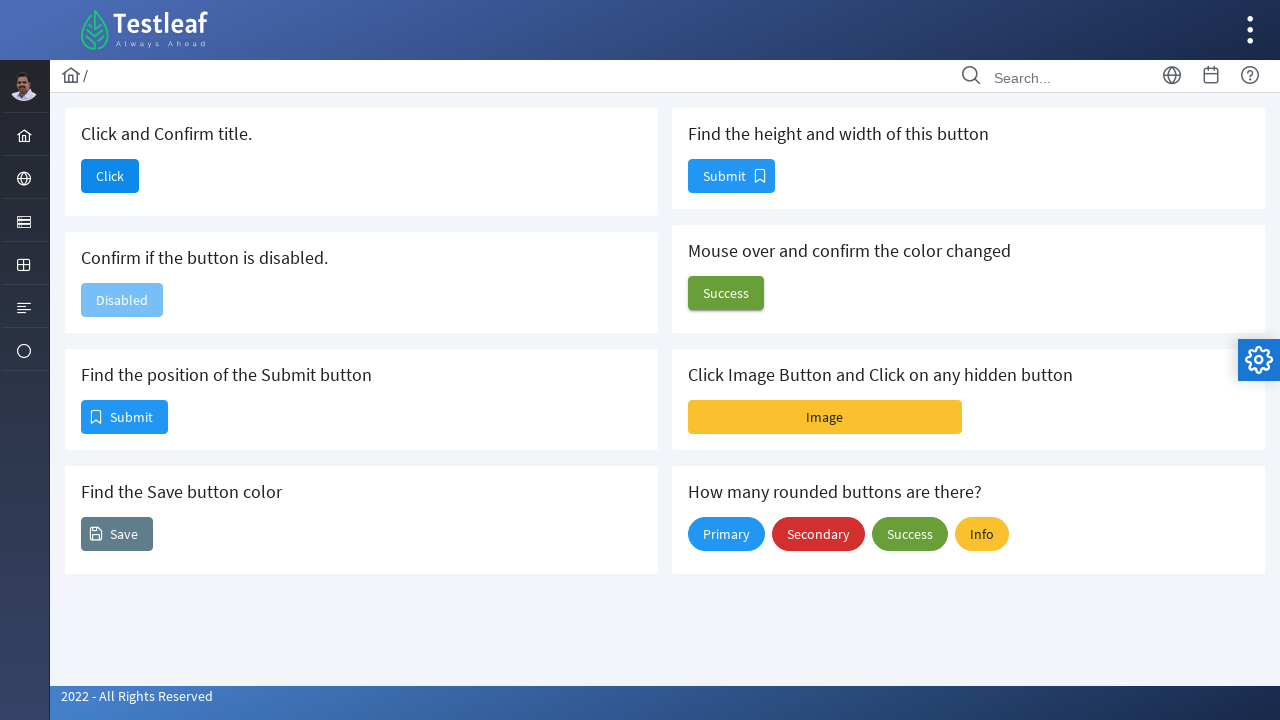

Located submit button element
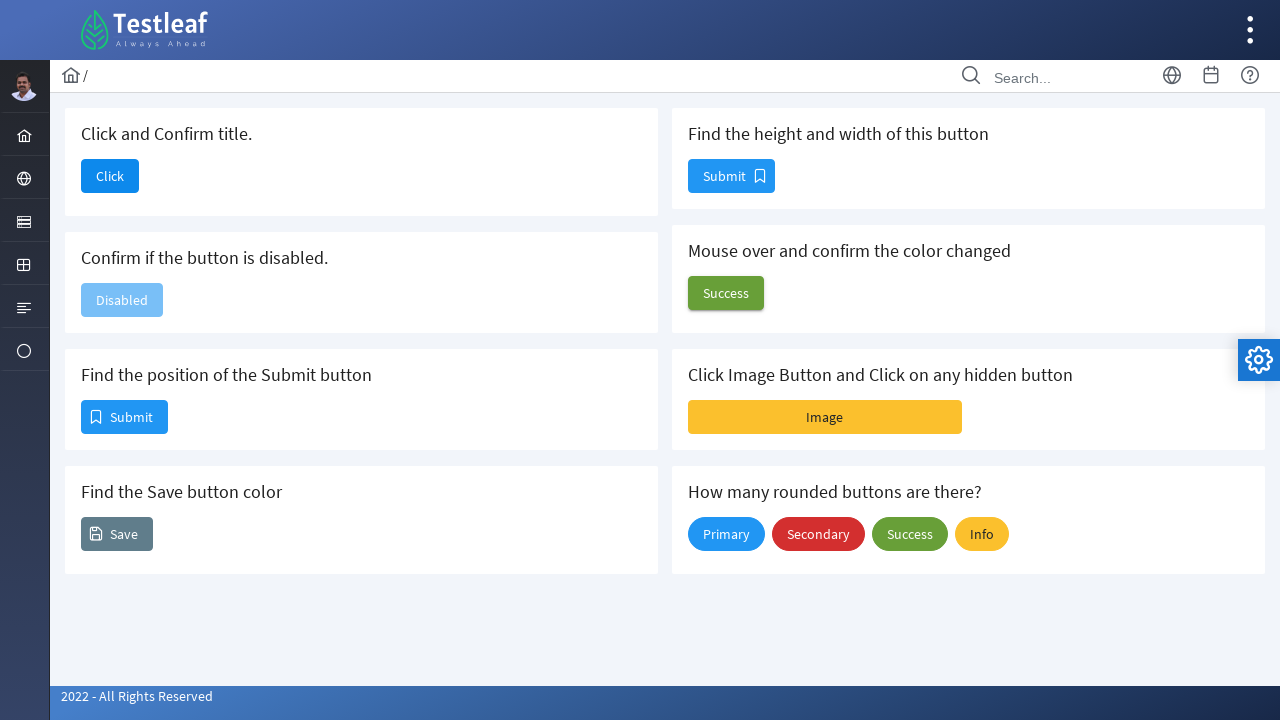

Retrieved bounding box of submit button
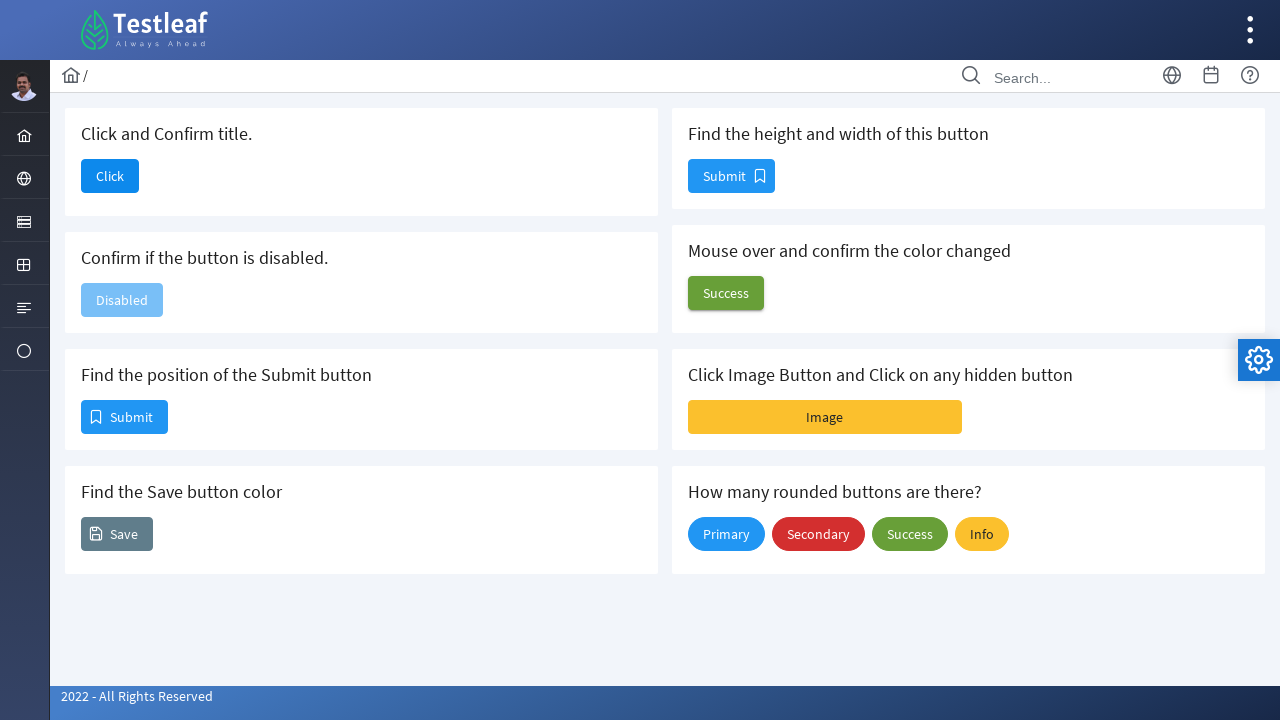

Checked if submit button is enabled: True
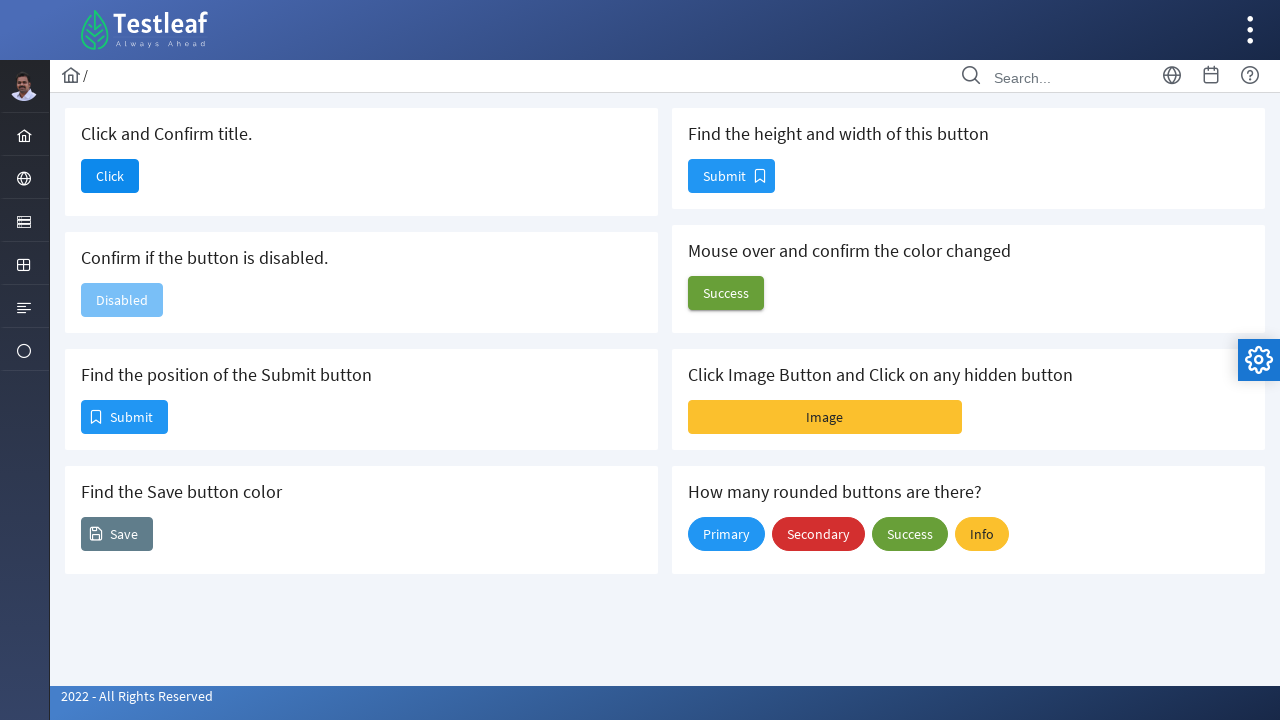

Located button element for color inspection
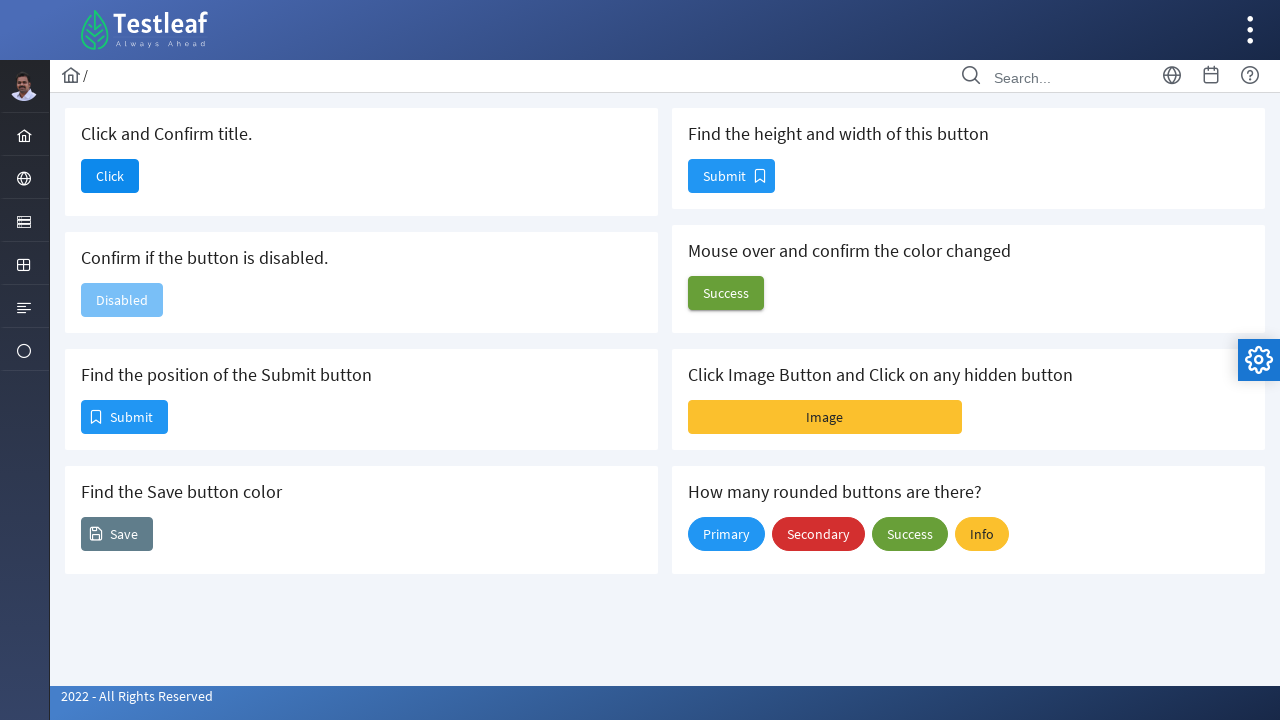

Retrieved button background color: rgb(96, 125, 139)
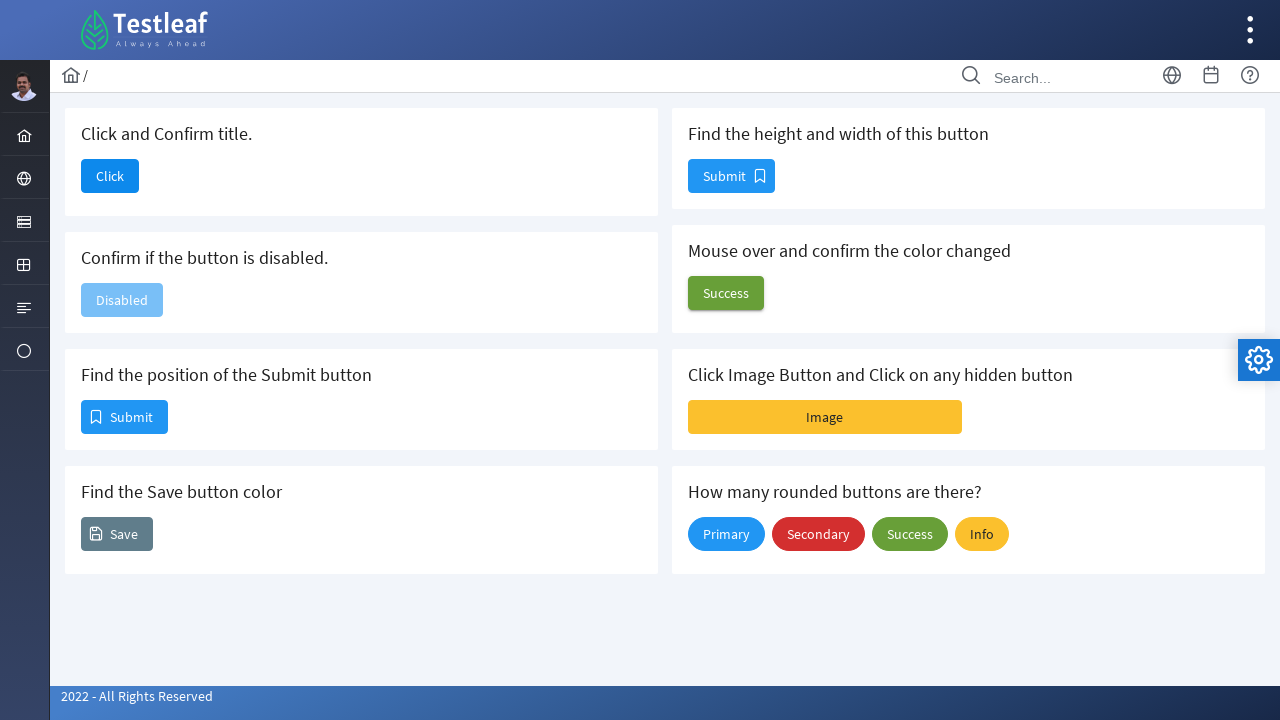

Located button element for size measurement
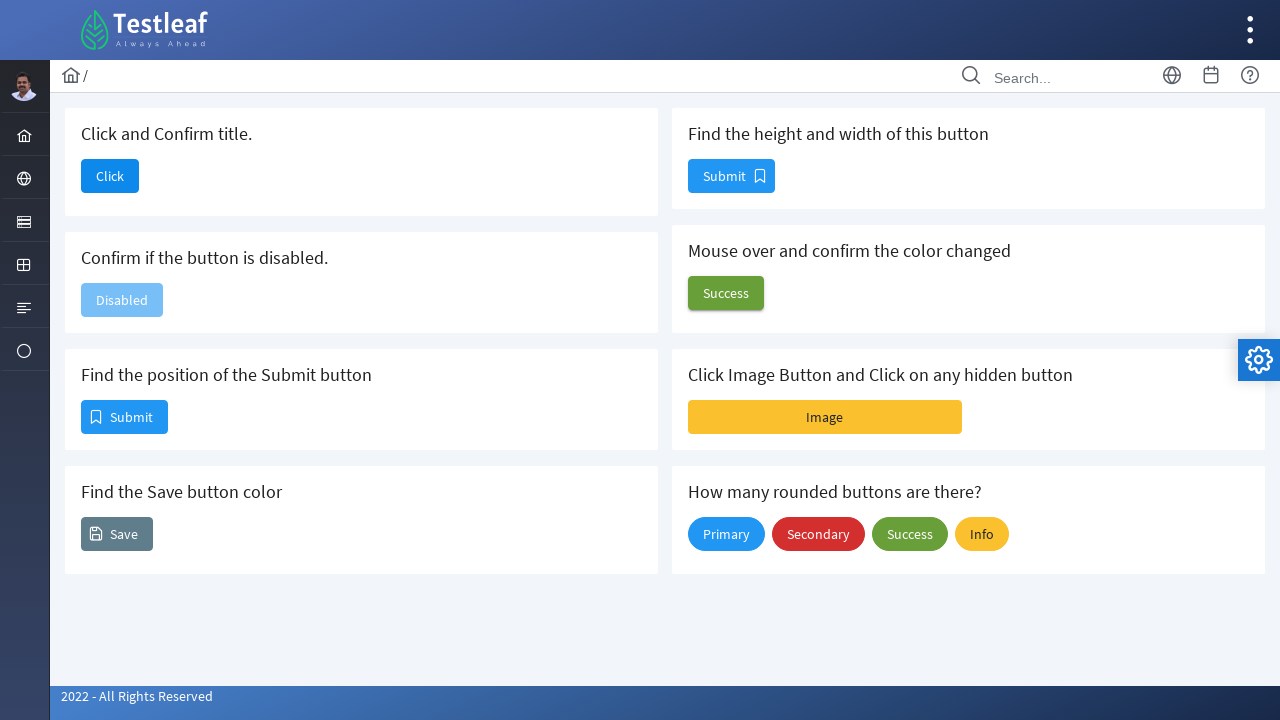

Retrieved bounding box for button dimensions
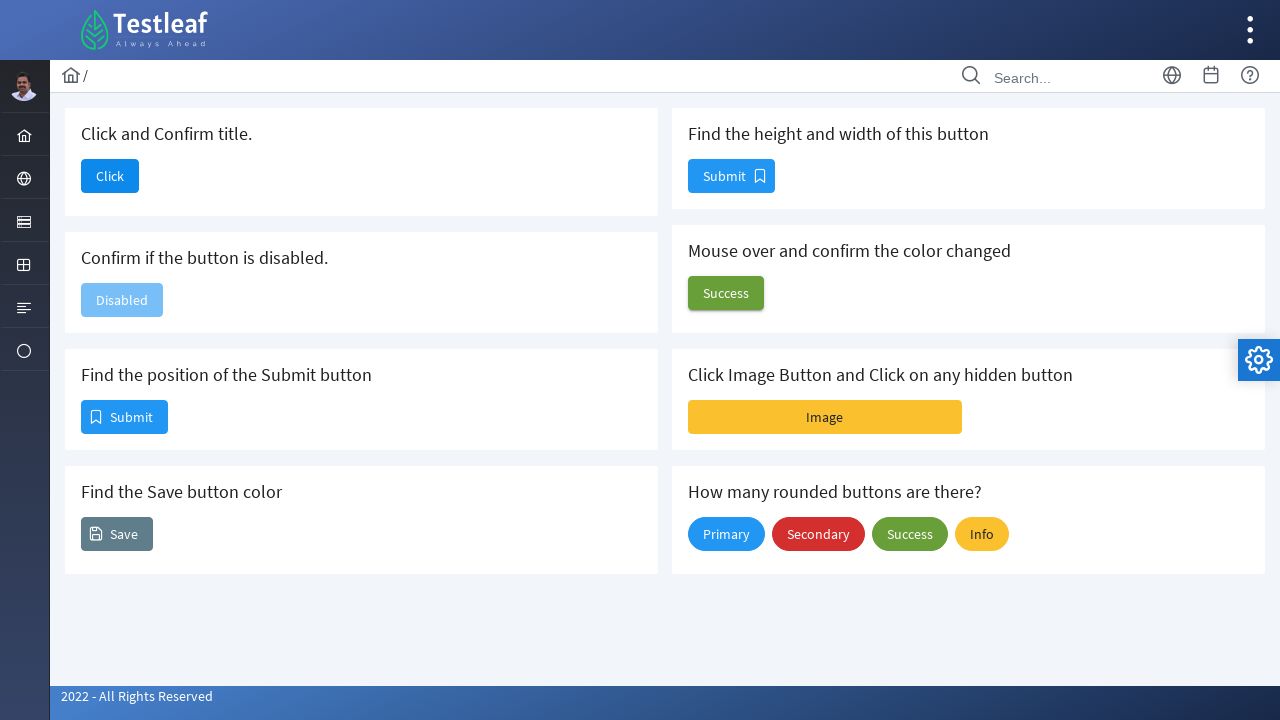

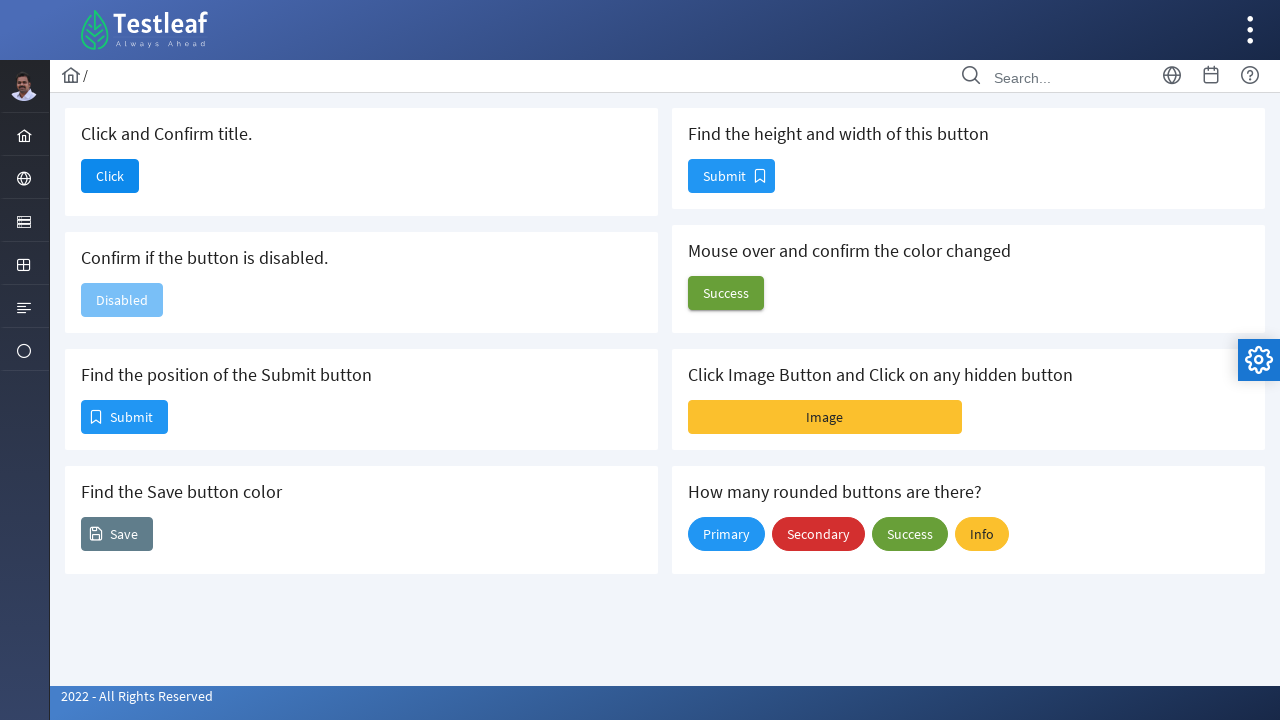